Tests dropdown menu functionality by clicking on the dropdown button and selecting the "File Upload" option from the menu

Starting URL: https://formy-project.herokuapp.com/dropdown

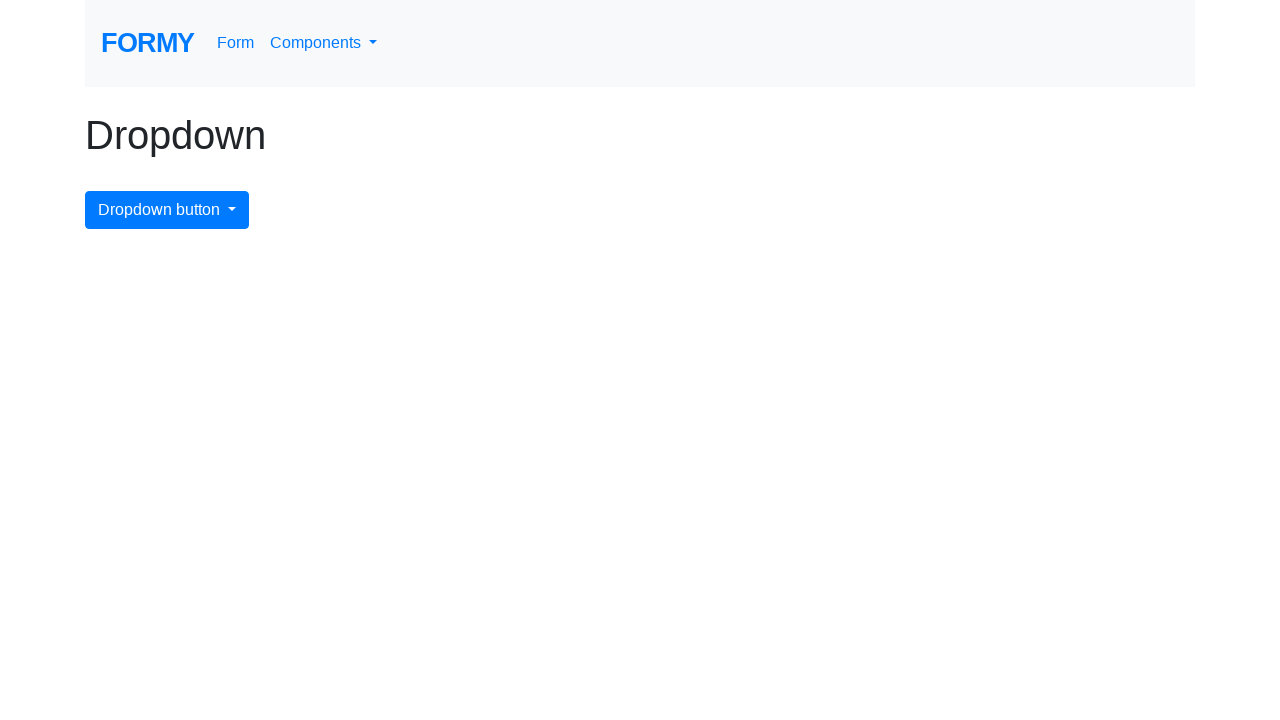

Clicked dropdown button to open menu at (167, 210) on #dropdownMenuButton
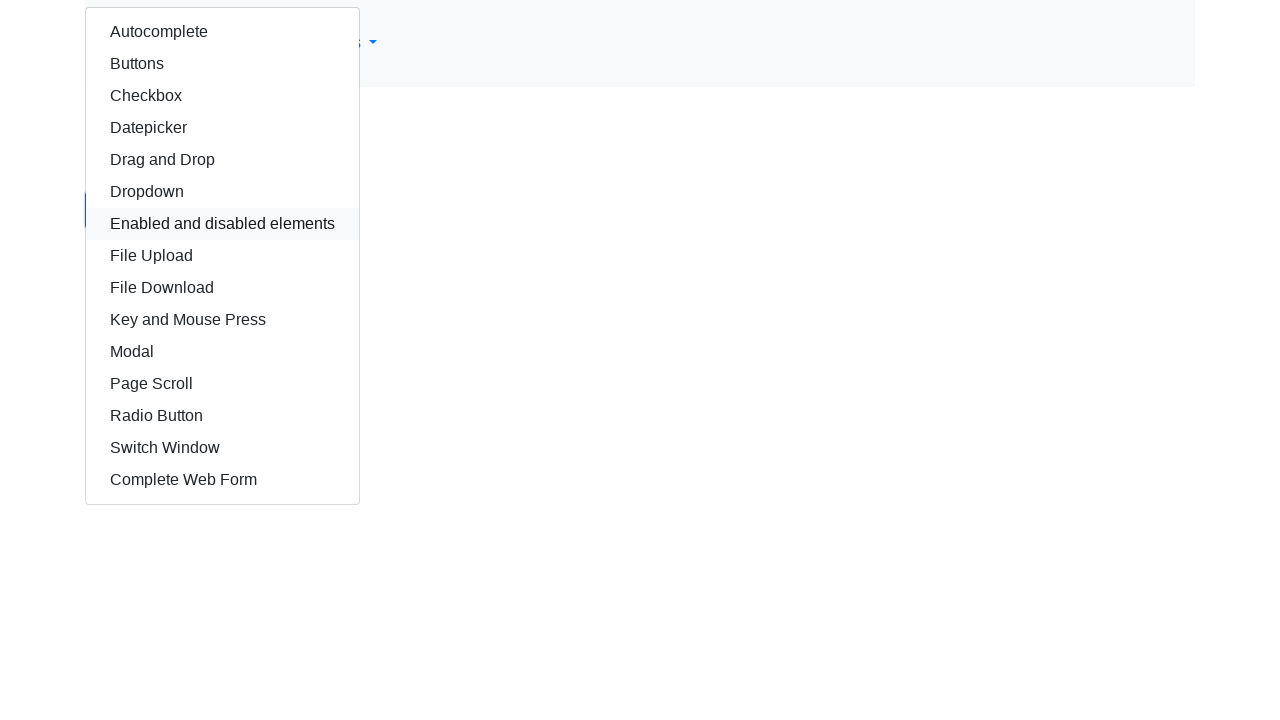

Selected 'File Upload' option from dropdown menu at (222, 256) on xpath=//div[@class='dropdown-menu show']//a[@class='dropdown-item'][normalize-sp
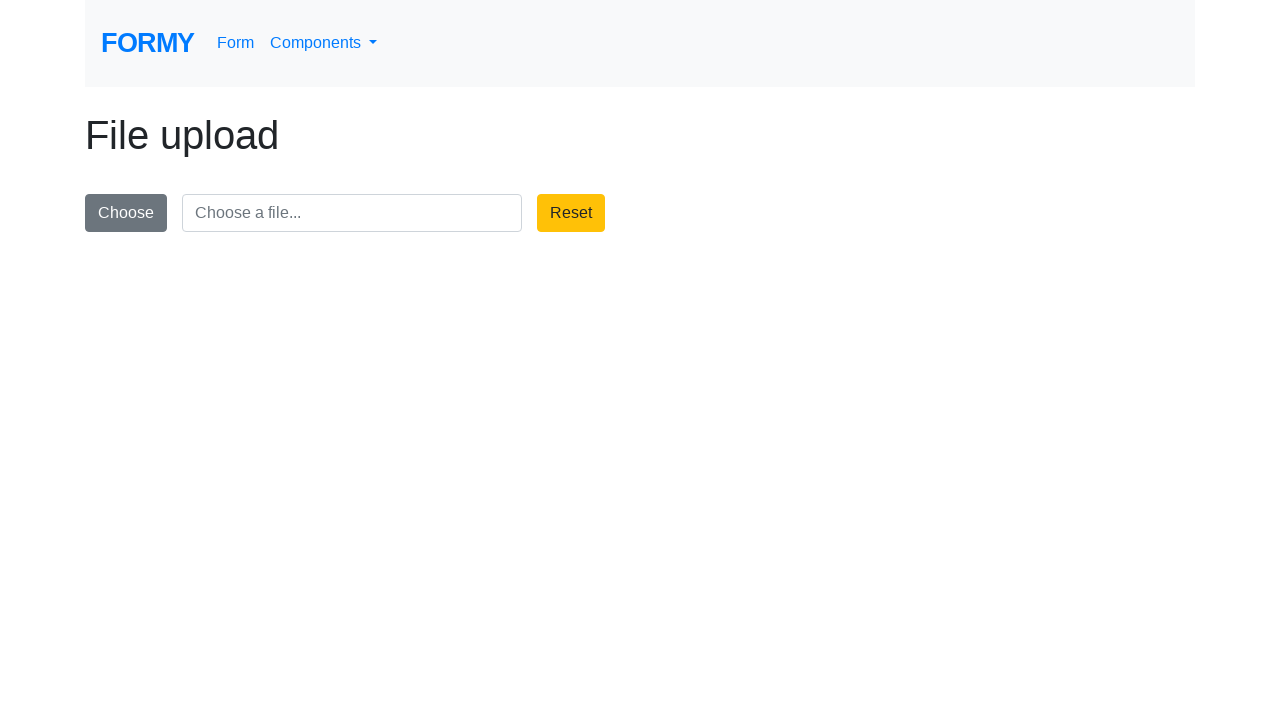

Navigation completed and page fully loaded
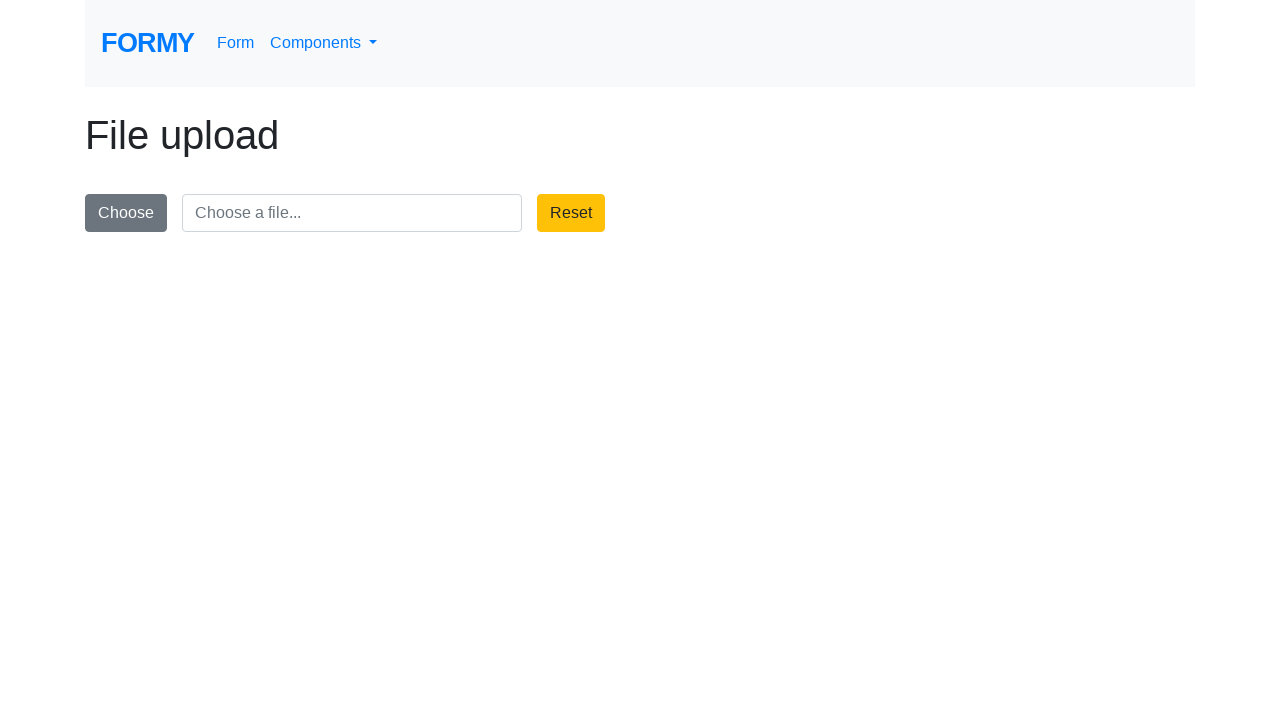

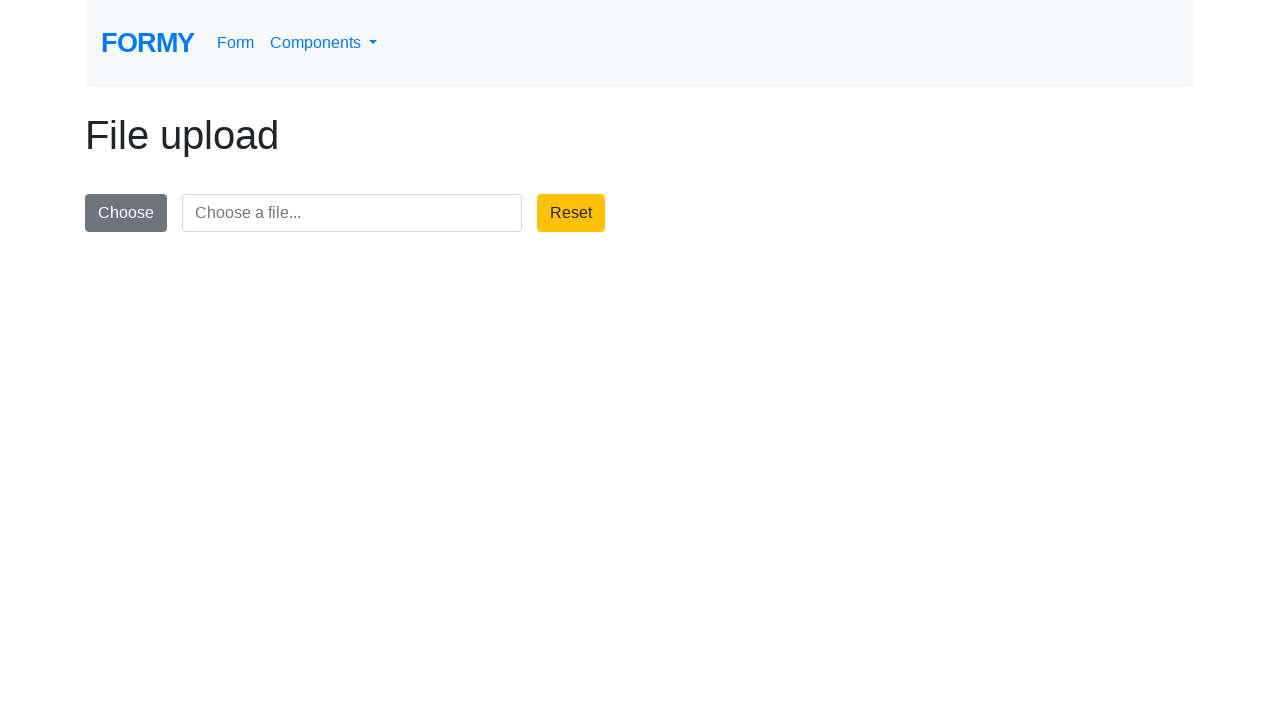